Tests the jQuery UI datepicker widget by clicking on the date input field to open the calendar, then selecting a specific date (30) from the calendar grid.

Starting URL: https://jqueryui.com/datepicker/

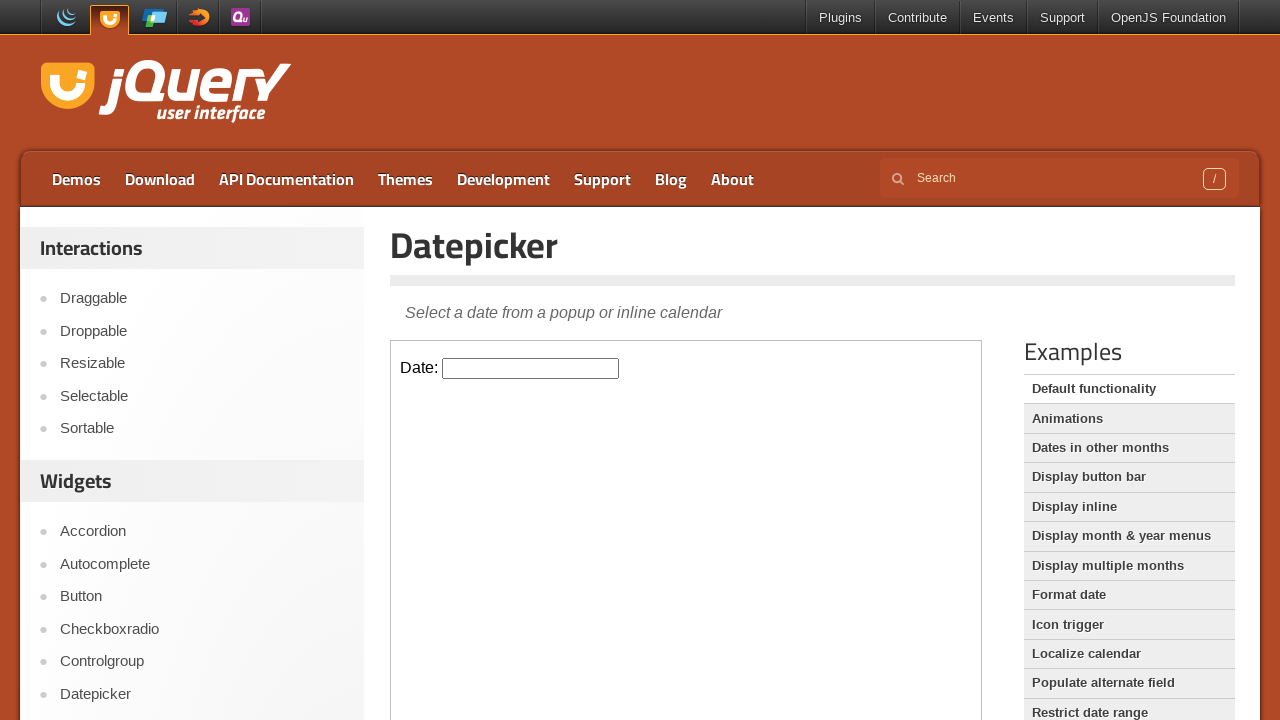

Located the demo iframe containing the datepicker widget
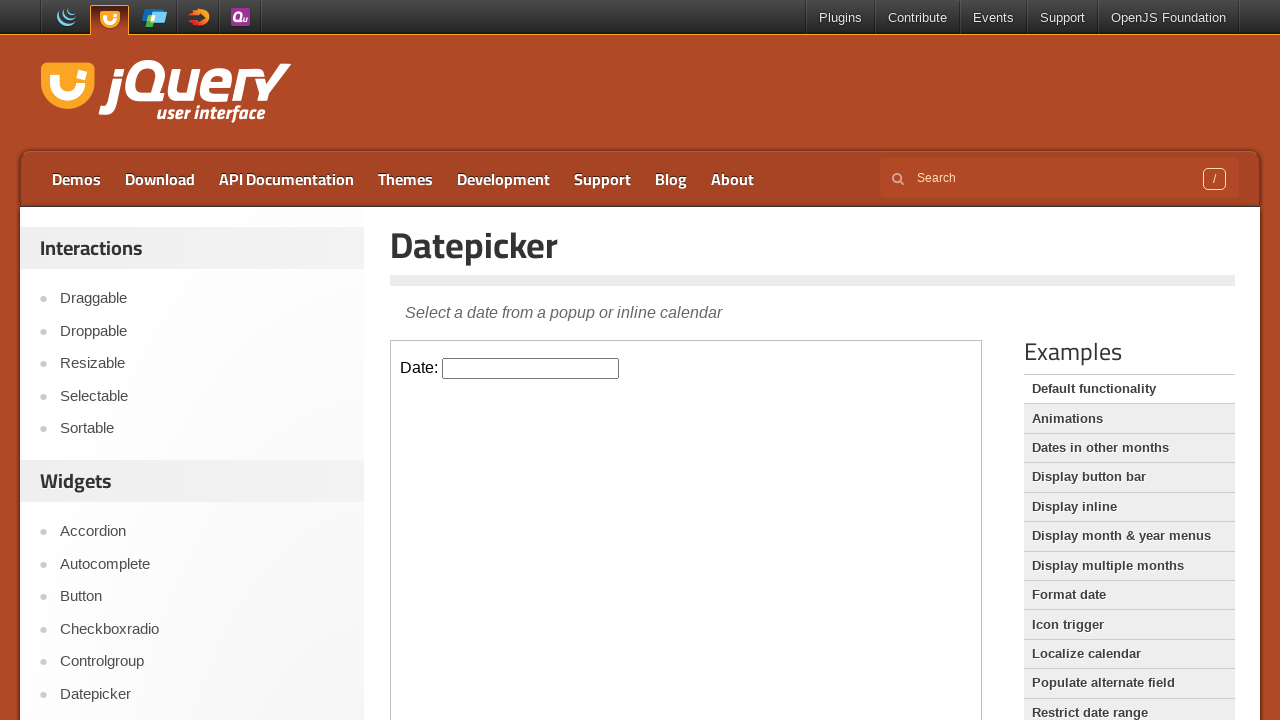

Clicked on the datepicker input field to open the calendar at (531, 368) on iframe.demo-frame >> internal:control=enter-frame >> #datepicker
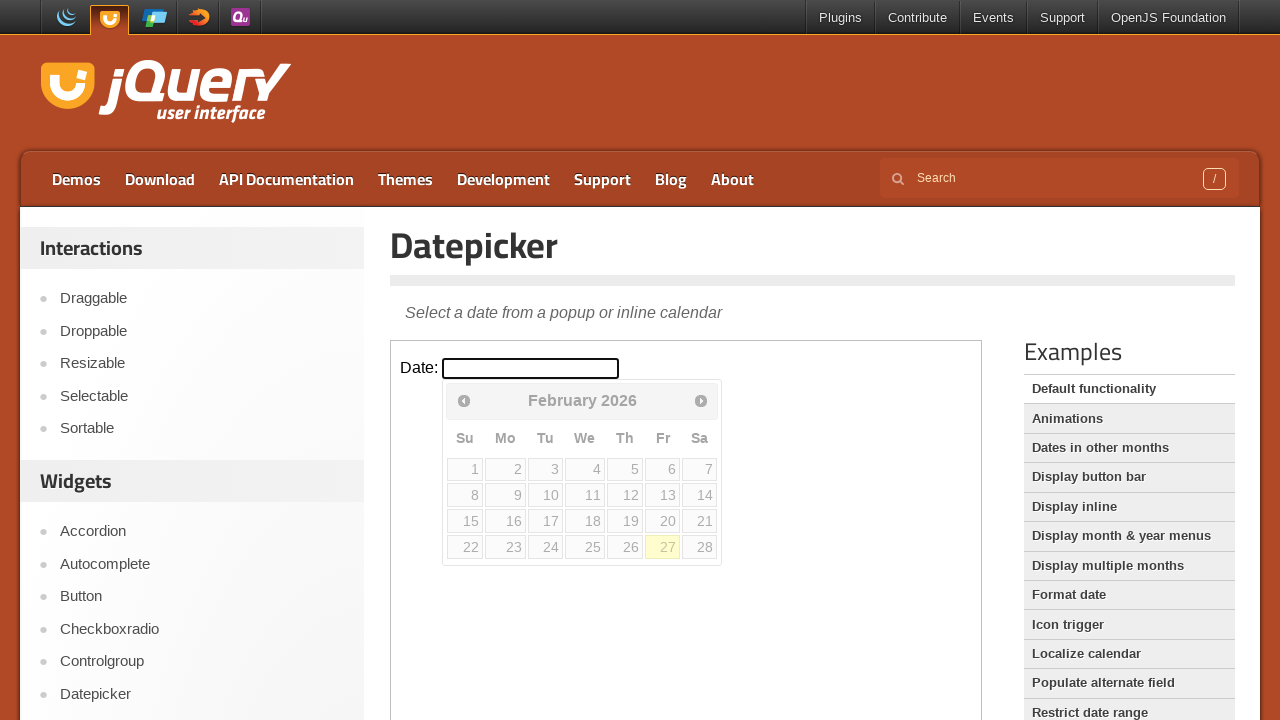

Selected date 15 from the calendar grid at (465, 521) on iframe.demo-frame >> internal:control=enter-frame >> table.ui-datepicker-calenda
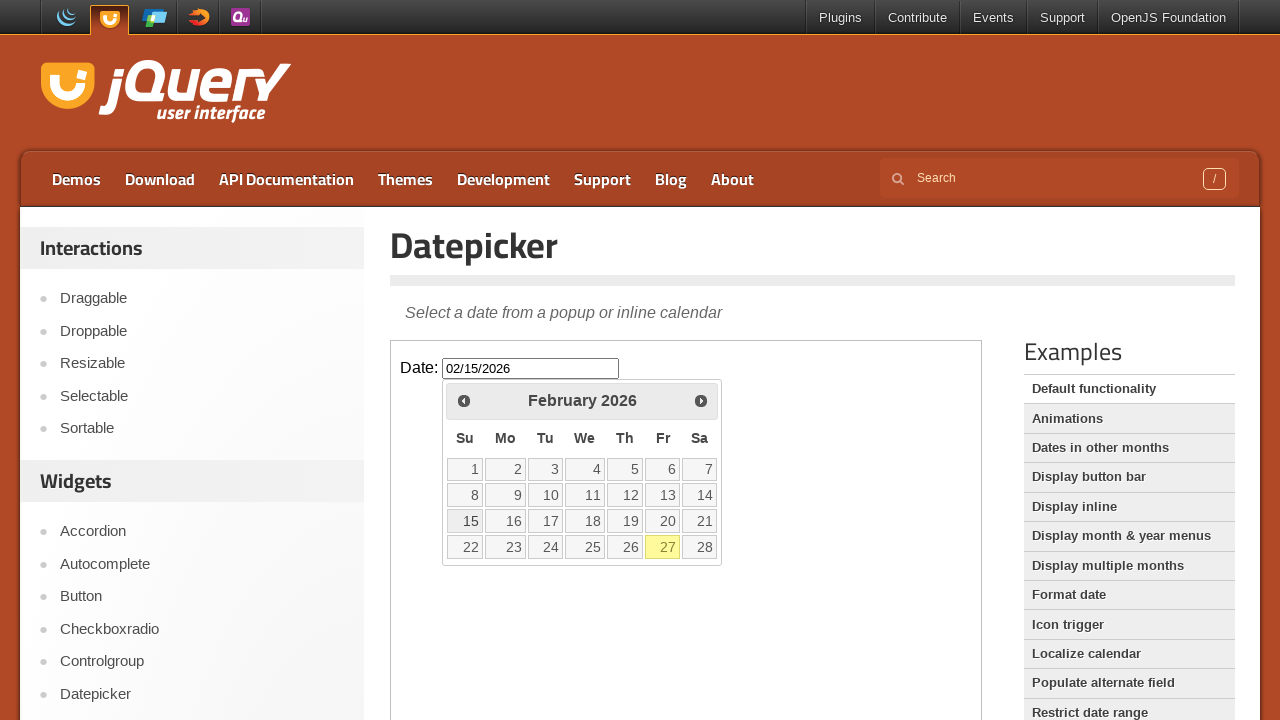

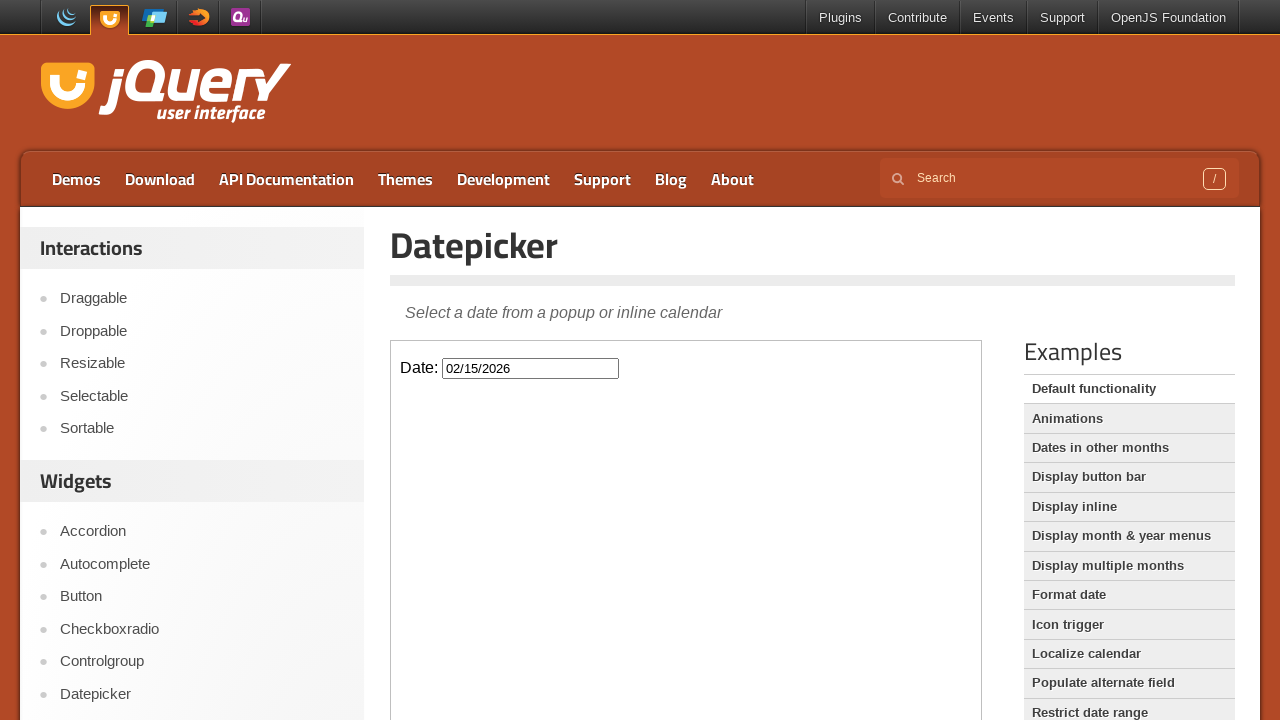